Tests GitHub search functionality by entering a search query in the search field and submitting it

Starting URL: https://github.com

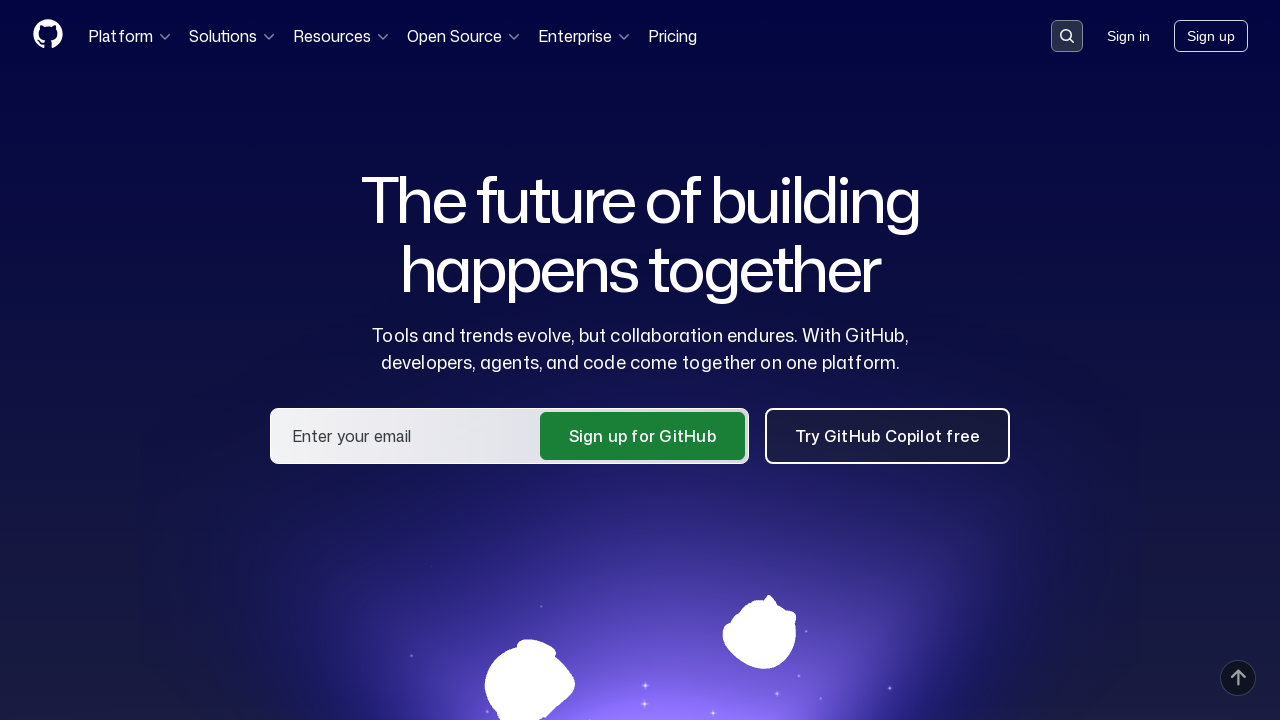

Clicked search button to activate search input at (1067, 36) on button[data-target='qbsearch-input.inputButton']
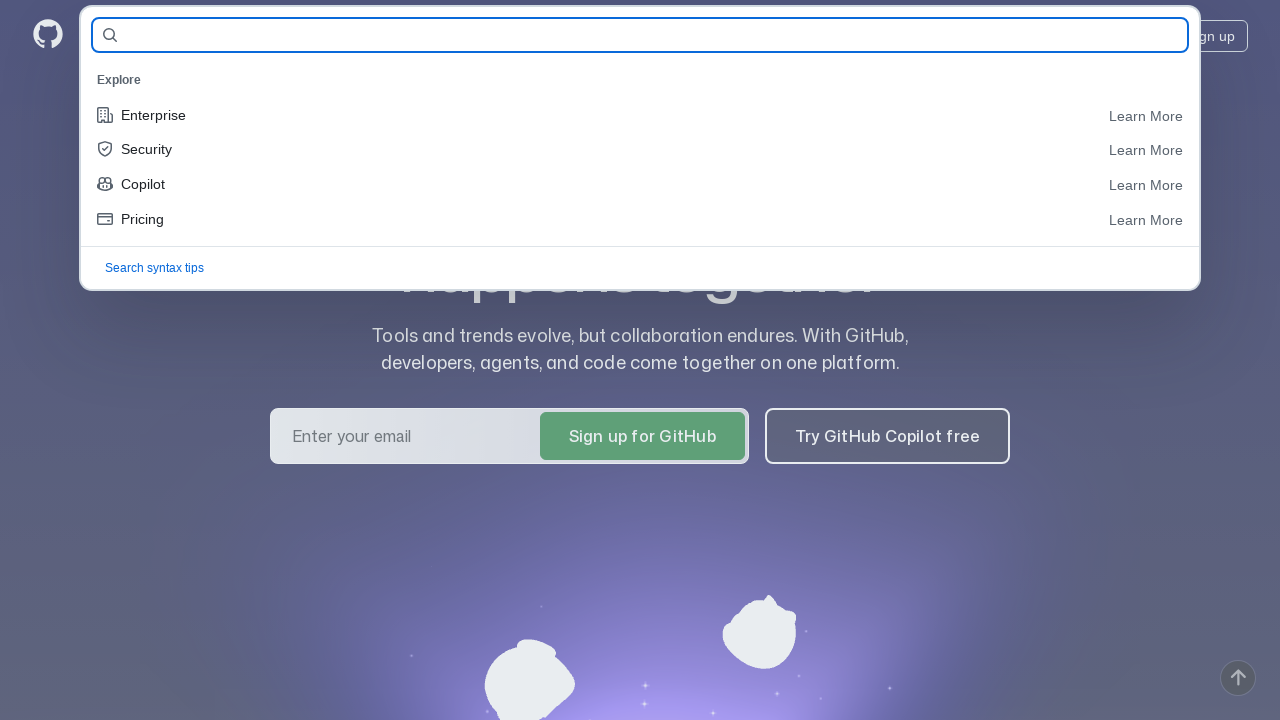

Search dialog appeared
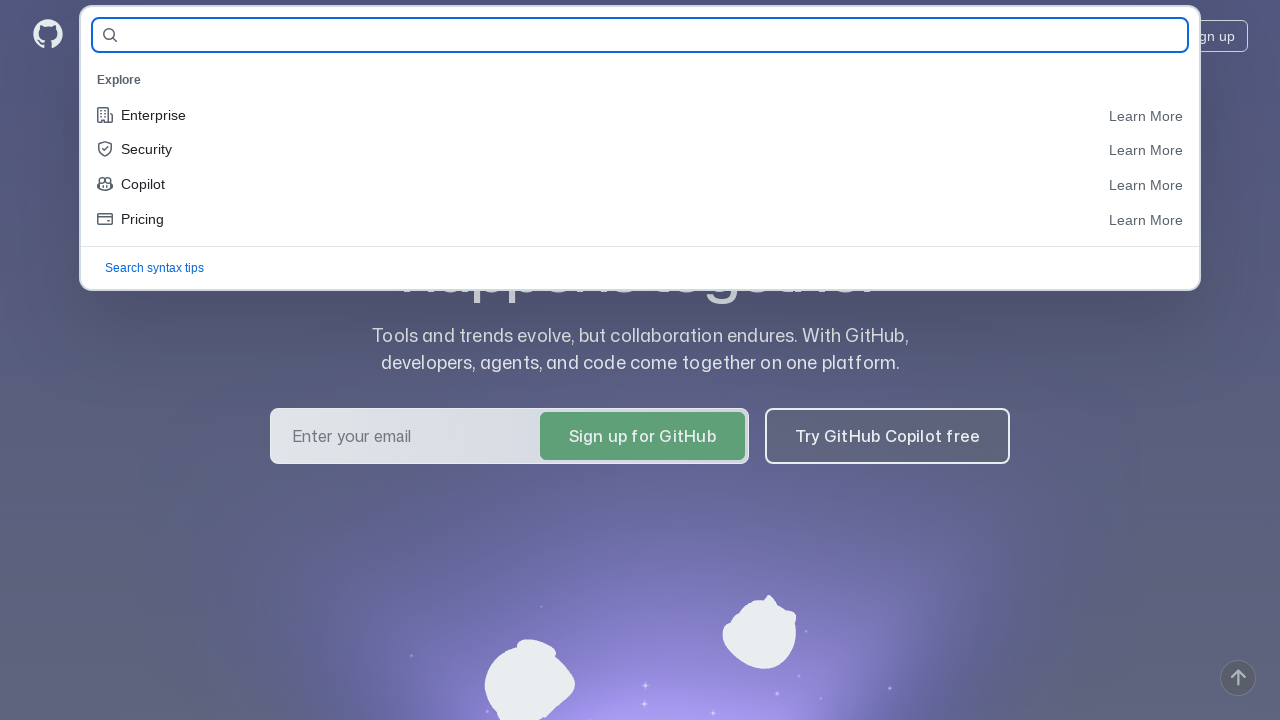

Filled search field with 'selenium automation' on input[id='query-builder-test']
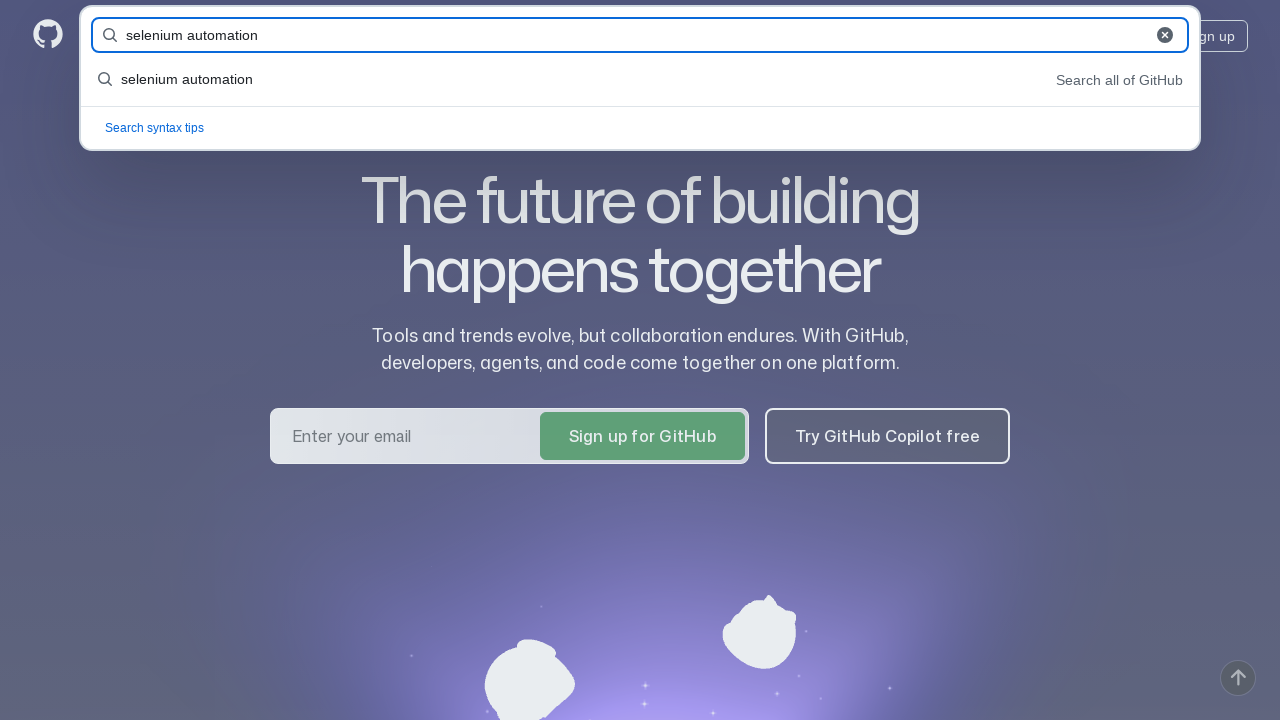

Pressed Enter to submit search query
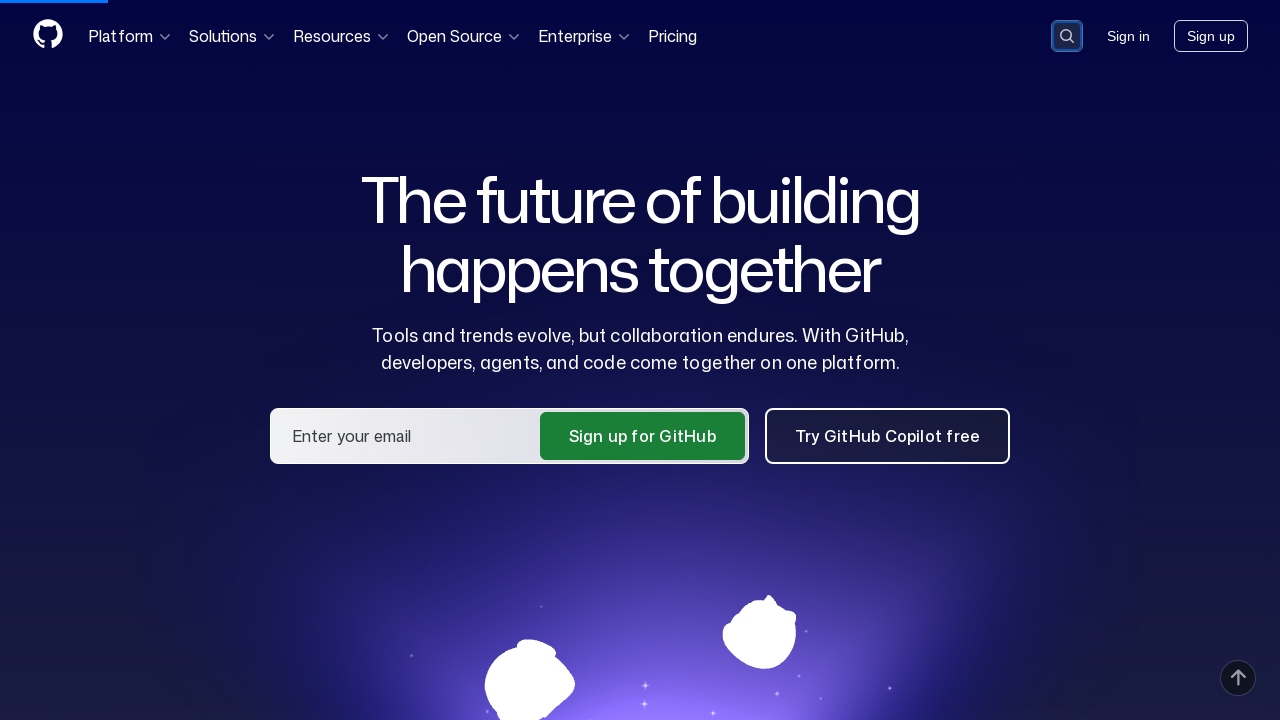

Search results loaded successfully
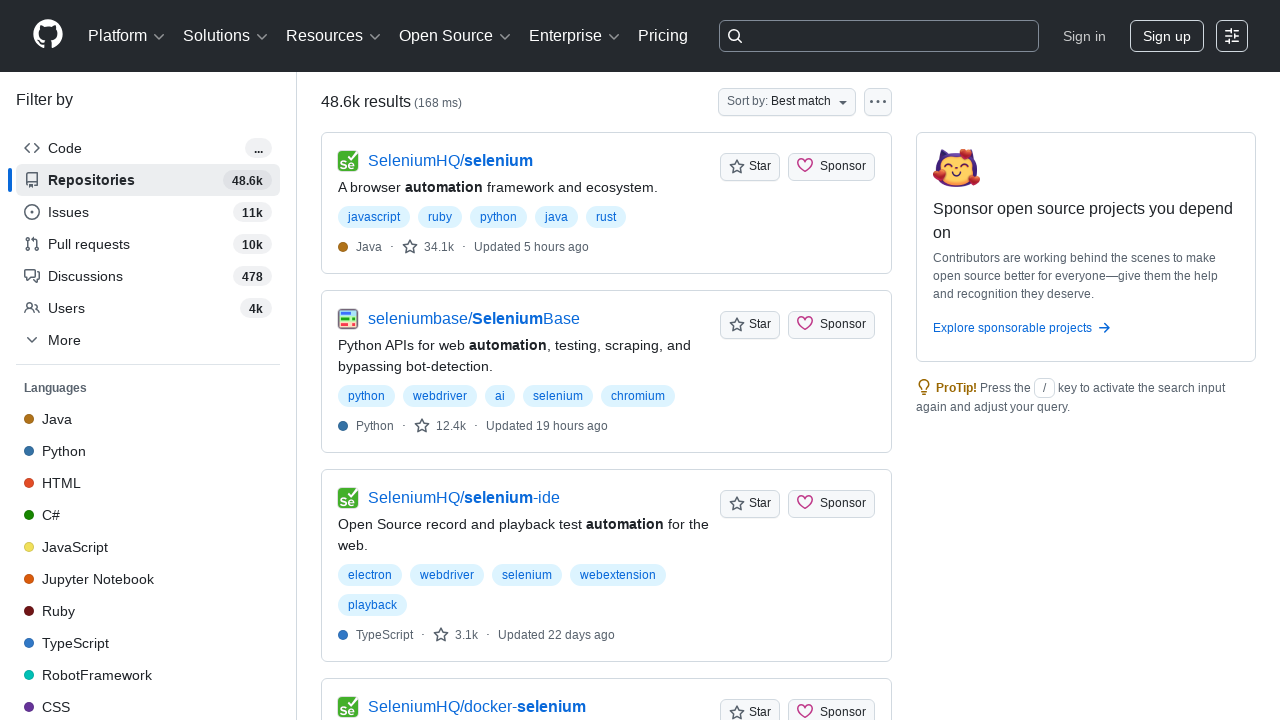

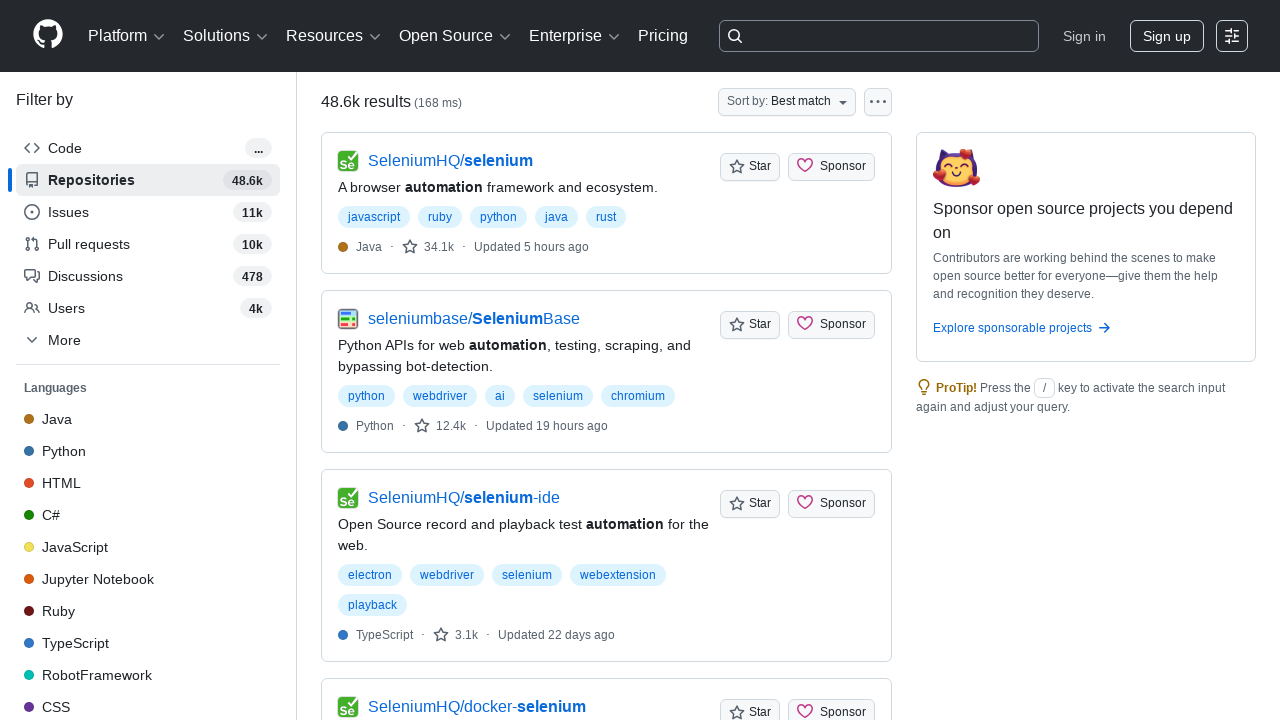